Solves a math problem on a form by calculating a value, entering it, checking checkboxes, and submitting

Starting URL: http://suninjuly.github.io/math.html

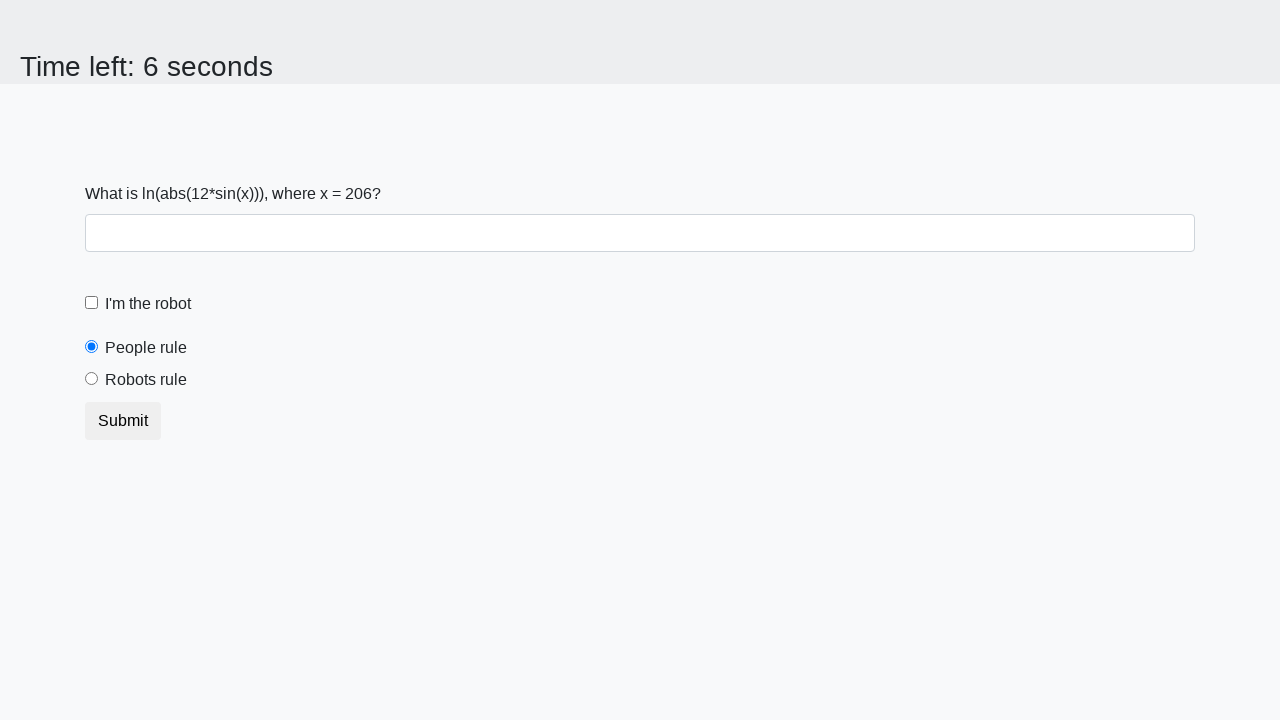

Located the input value element
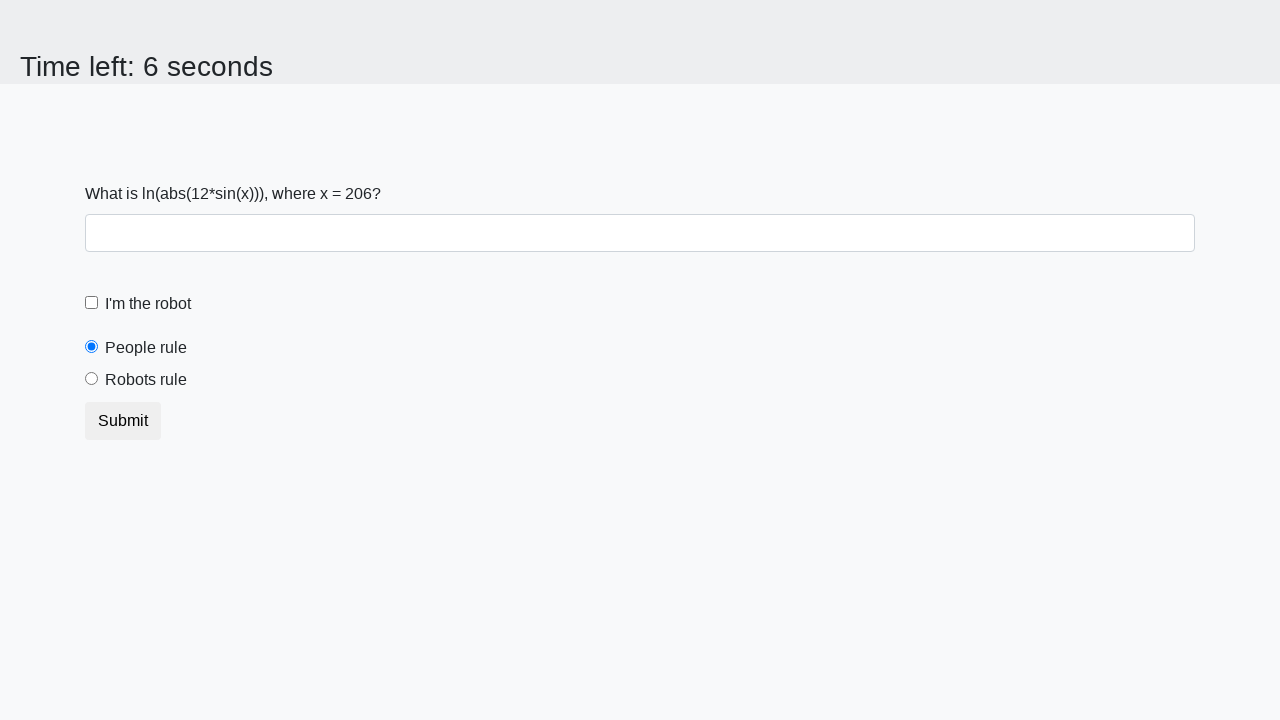

Retrieved input value: 206
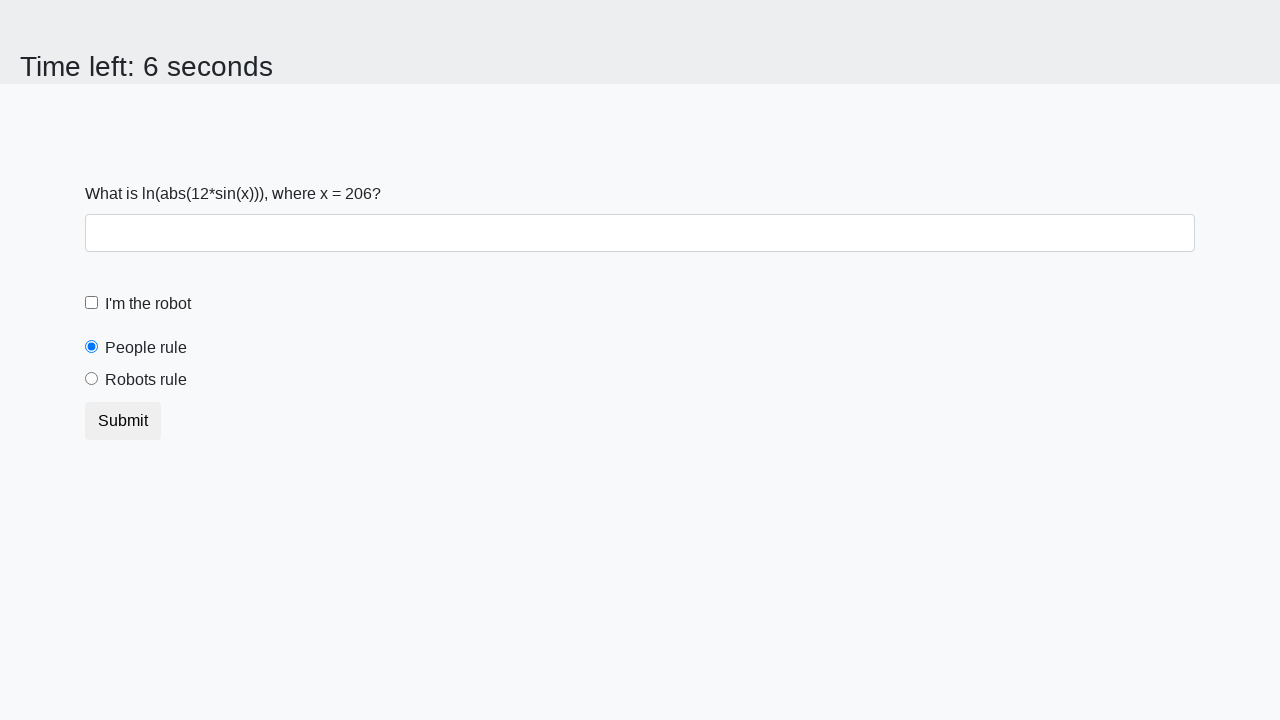

Calculated result using formula: y = log(abs(12*sin(206))) = 2.4592214954945826
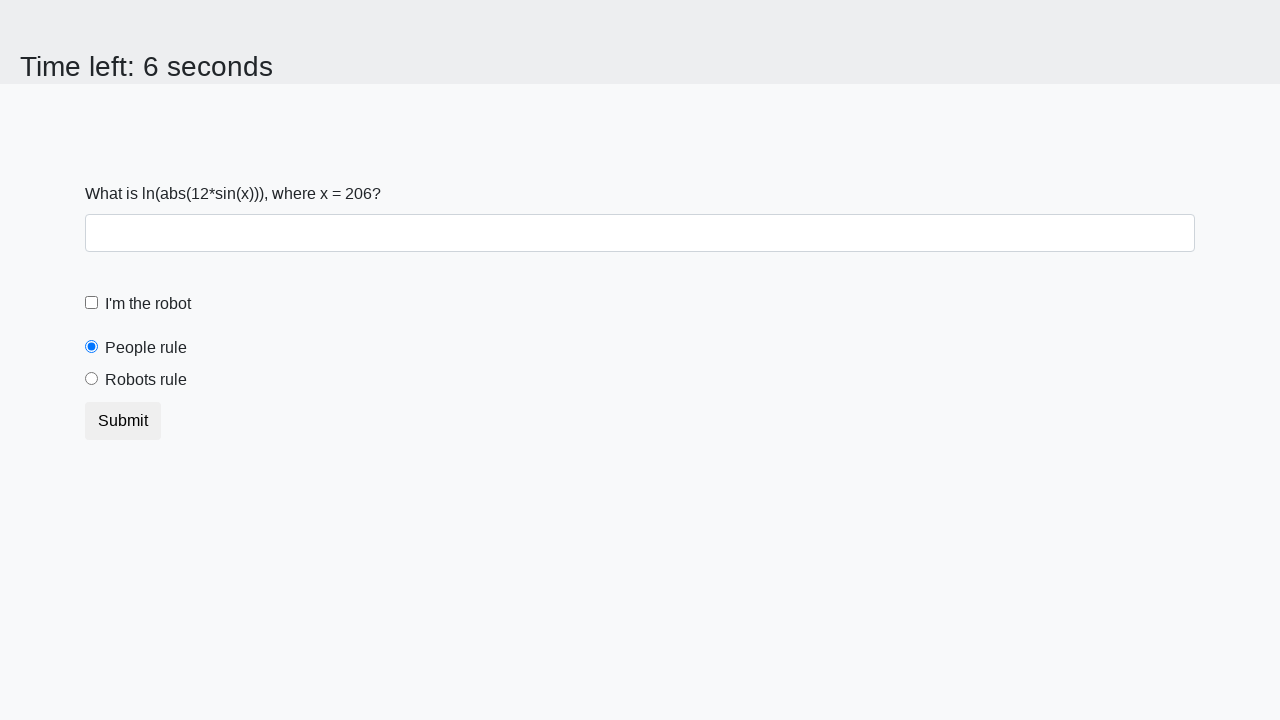

Entered calculated answer '2.4592214954945826' into answer field on #answer
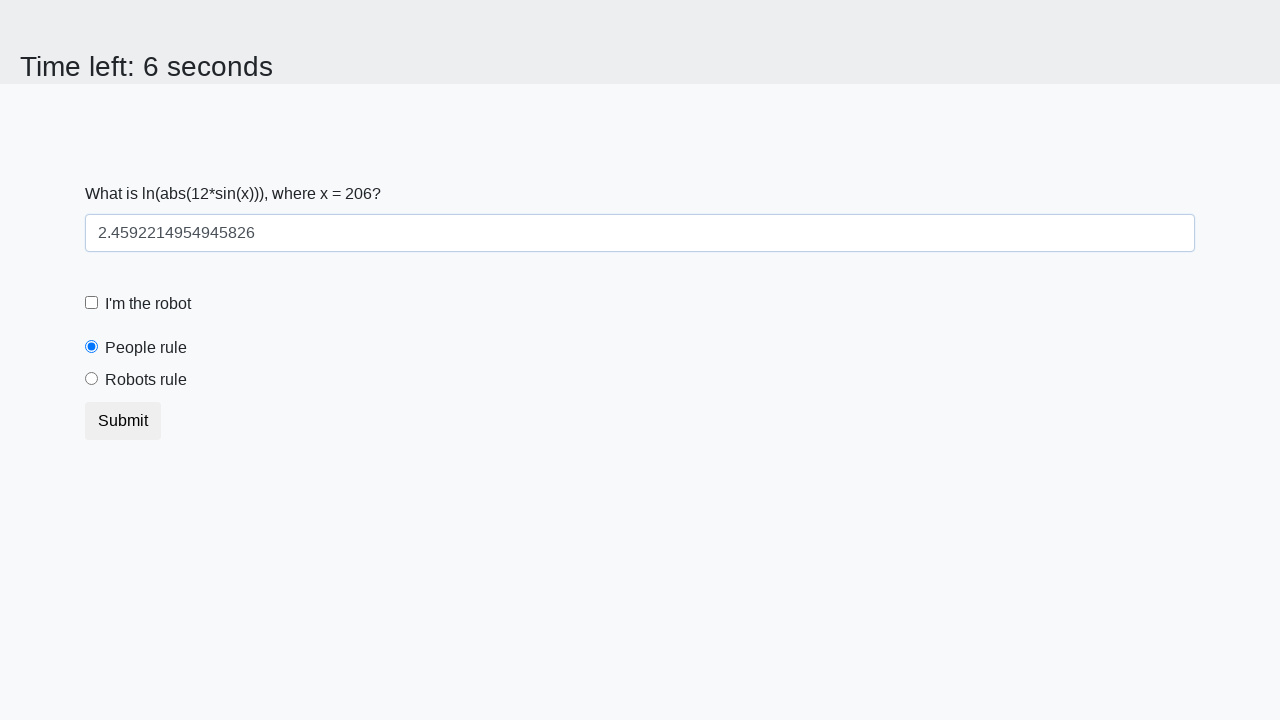

Checked the robot checkbox at (92, 303) on #robotCheckbox
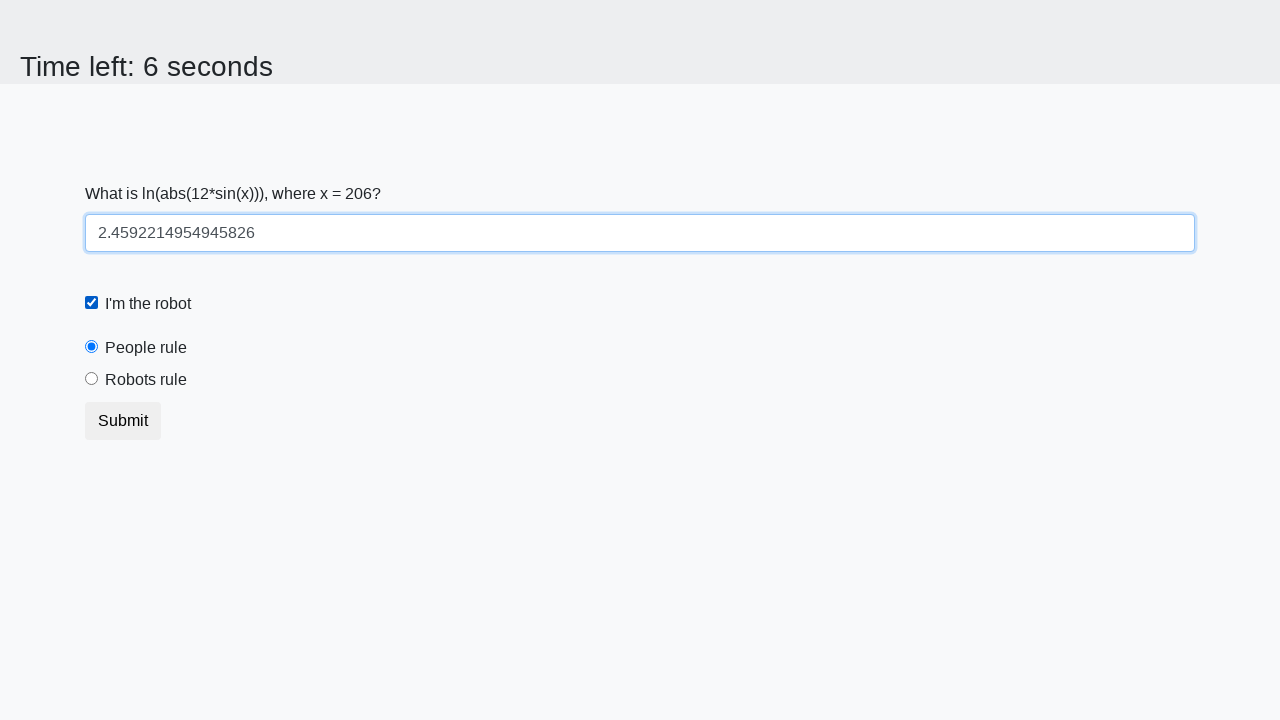

Selected the robots rule radio button at (92, 379) on #robotsRule
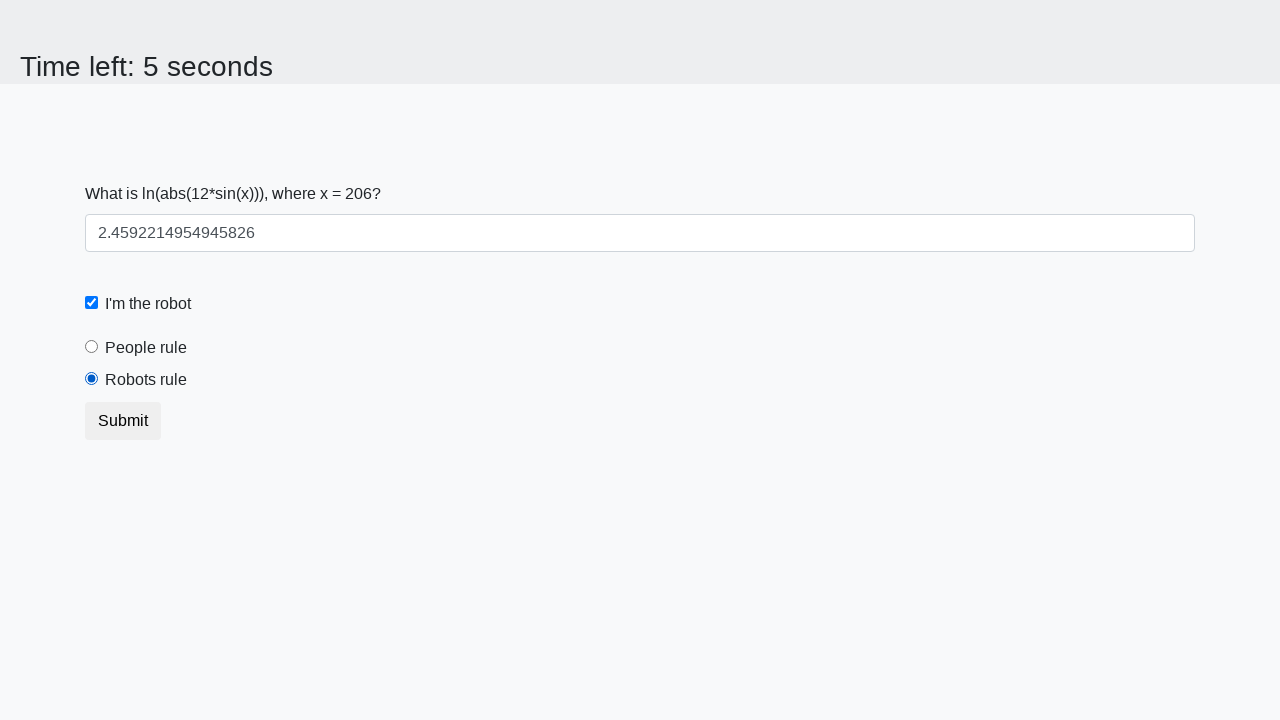

Submitted the form at (123, 421) on button.btn
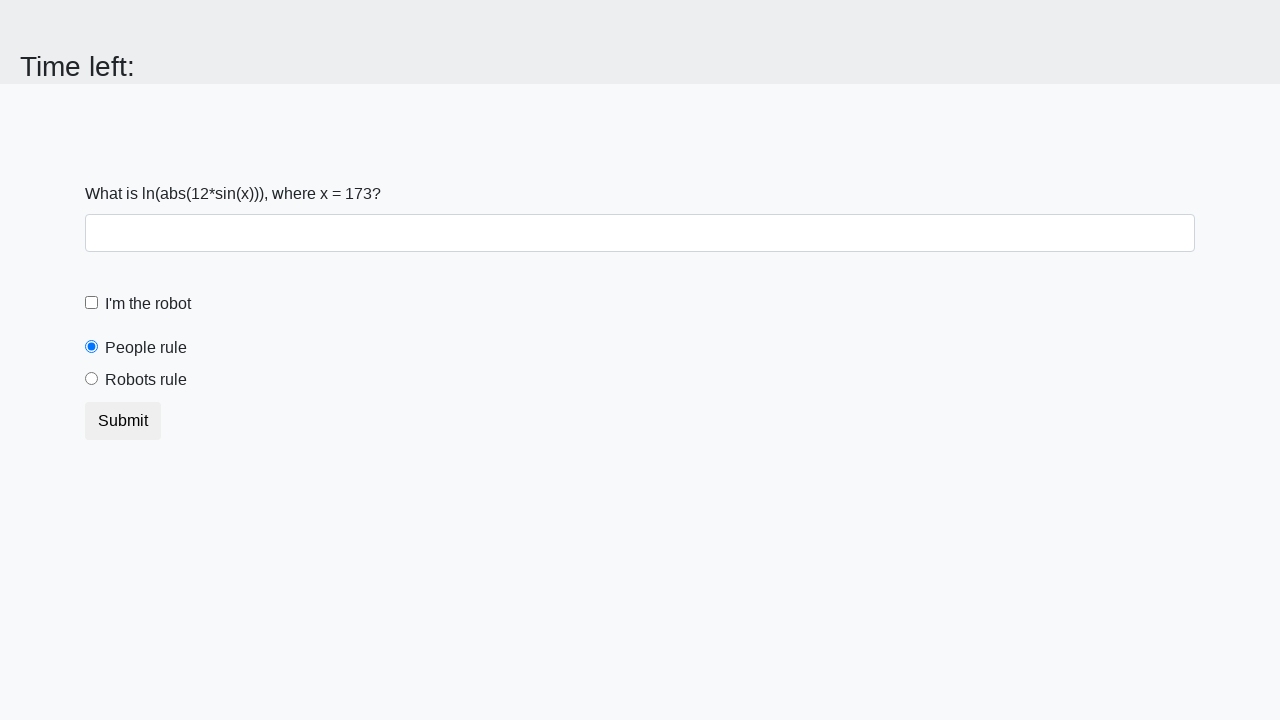

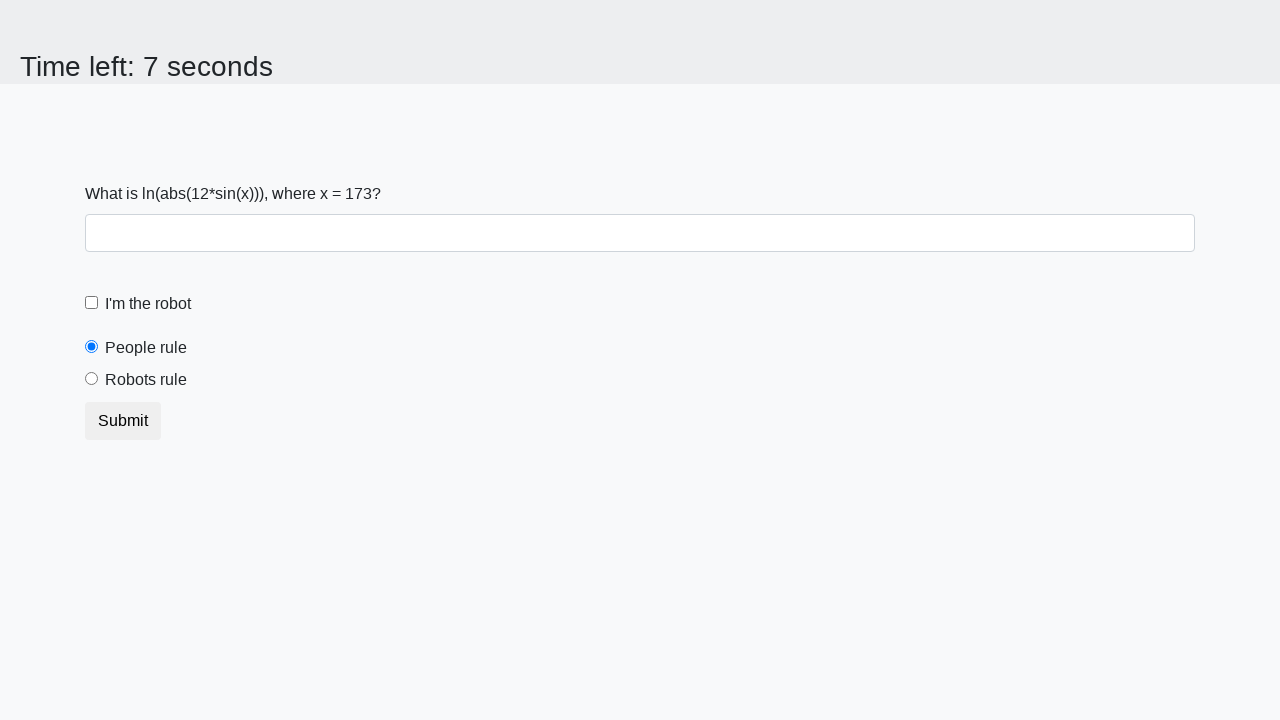